Navigates to the Terms and Conditions page and verifies it loads successfully.

Starting URL: https://shop.shajgoj.com/terms-conditions

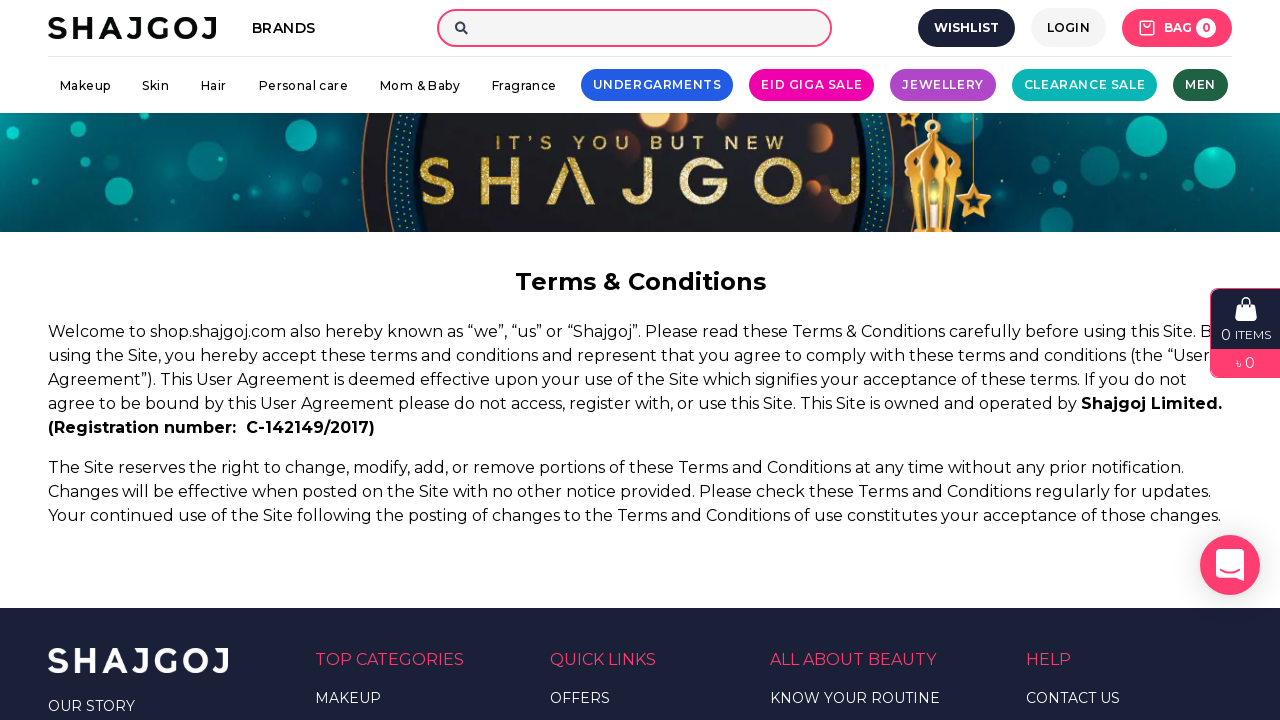

Waited for Terms and Conditions page to load (domcontentloaded)
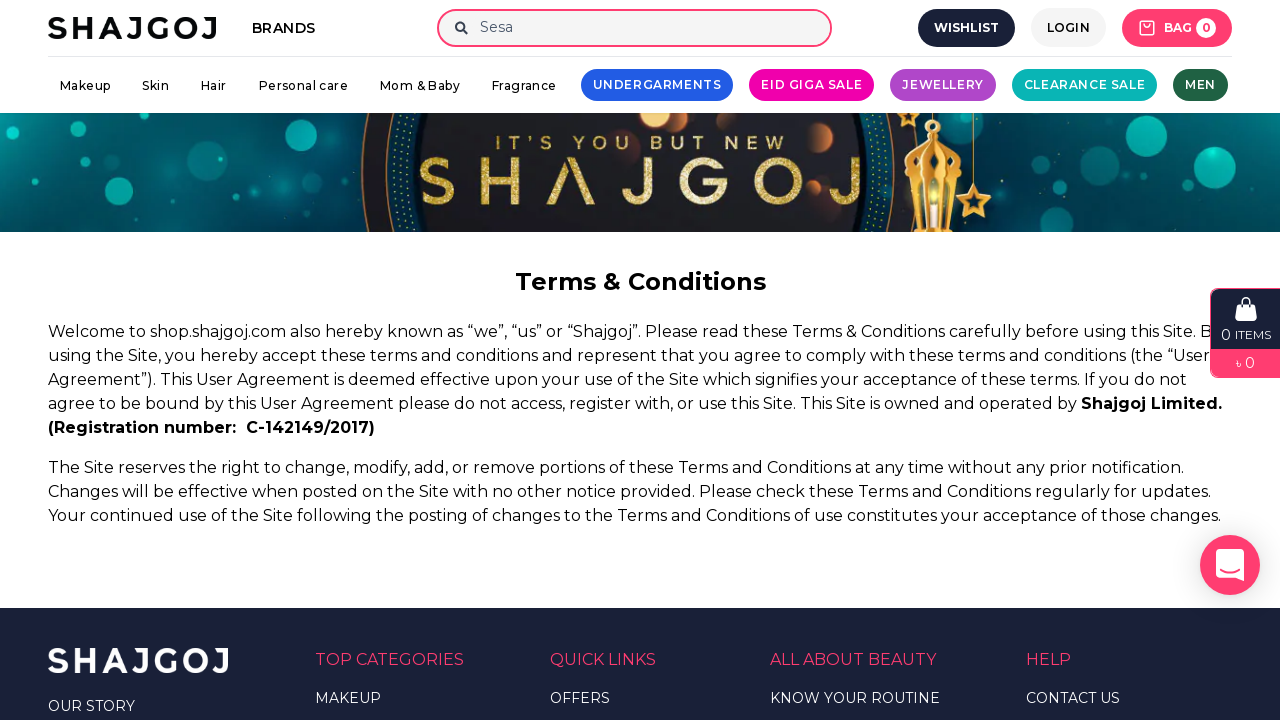

Verified that current URL contains 'terms-conditions'
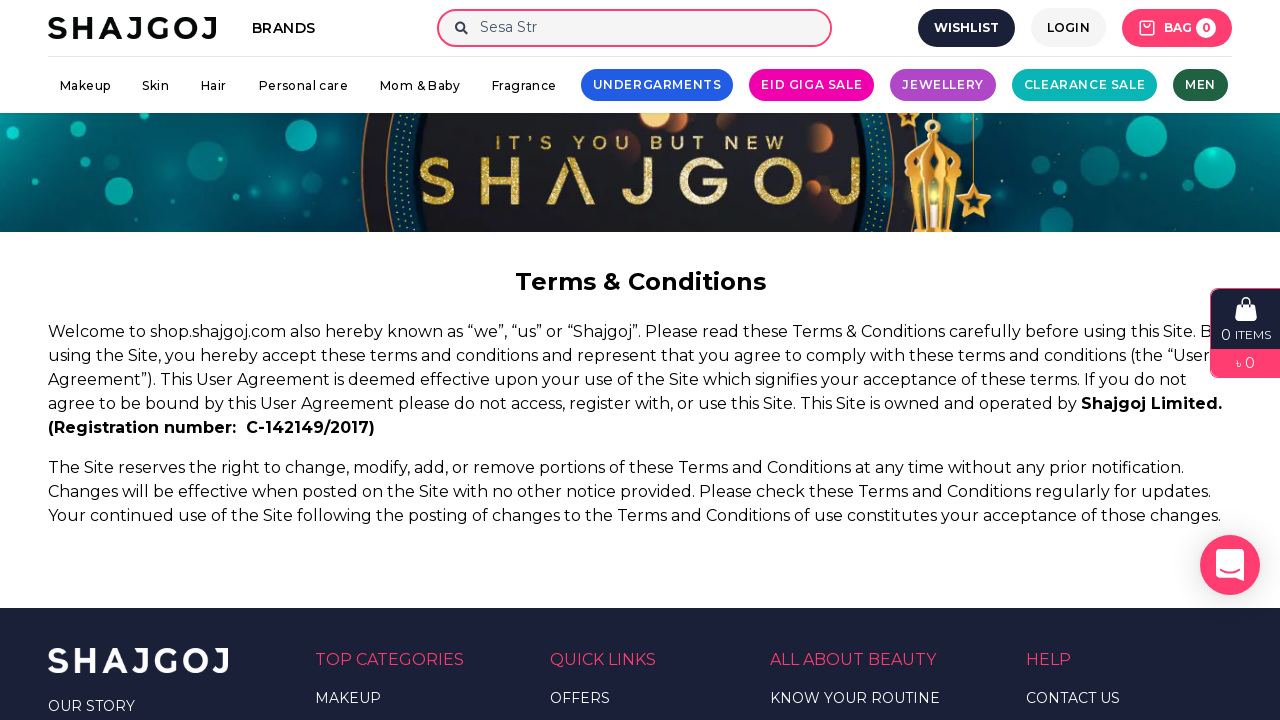

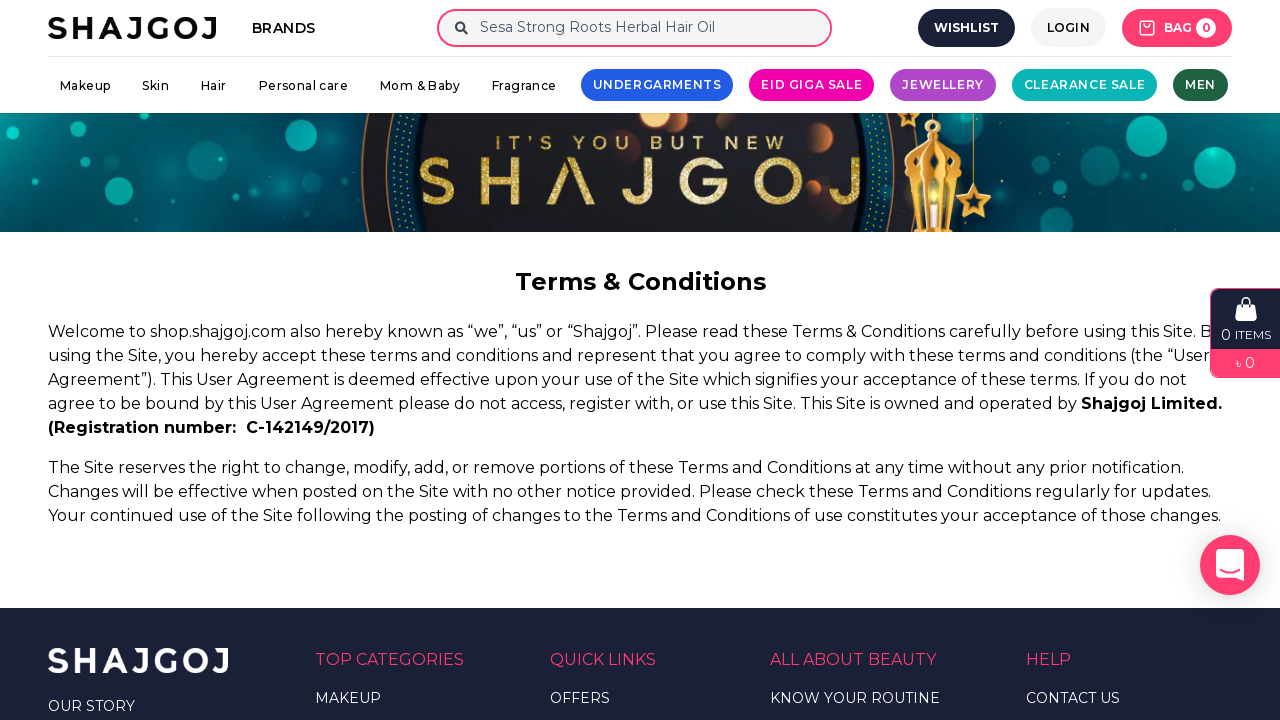